Tests iframe handling by switching to a single iframe and entering text into an input field within that frame

Starting URL: http://demo.automationtesting.in/Frames.html

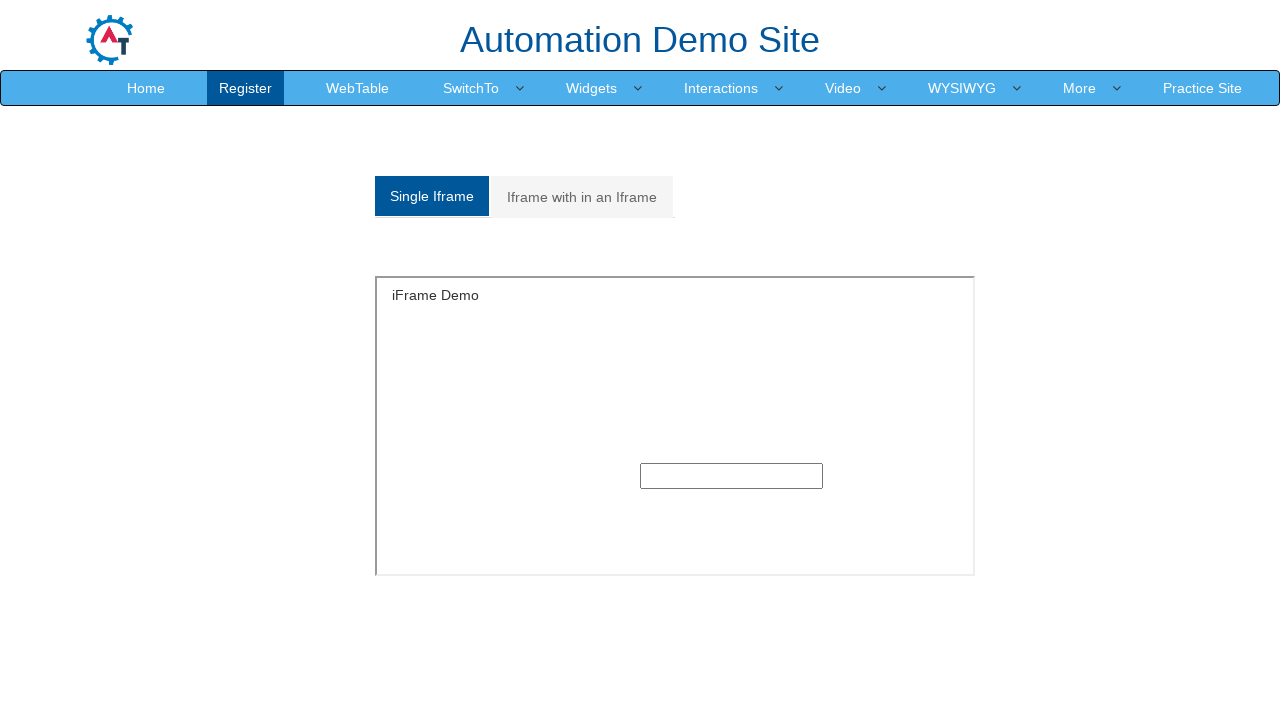

Located single iframe element with id 'singleframe'
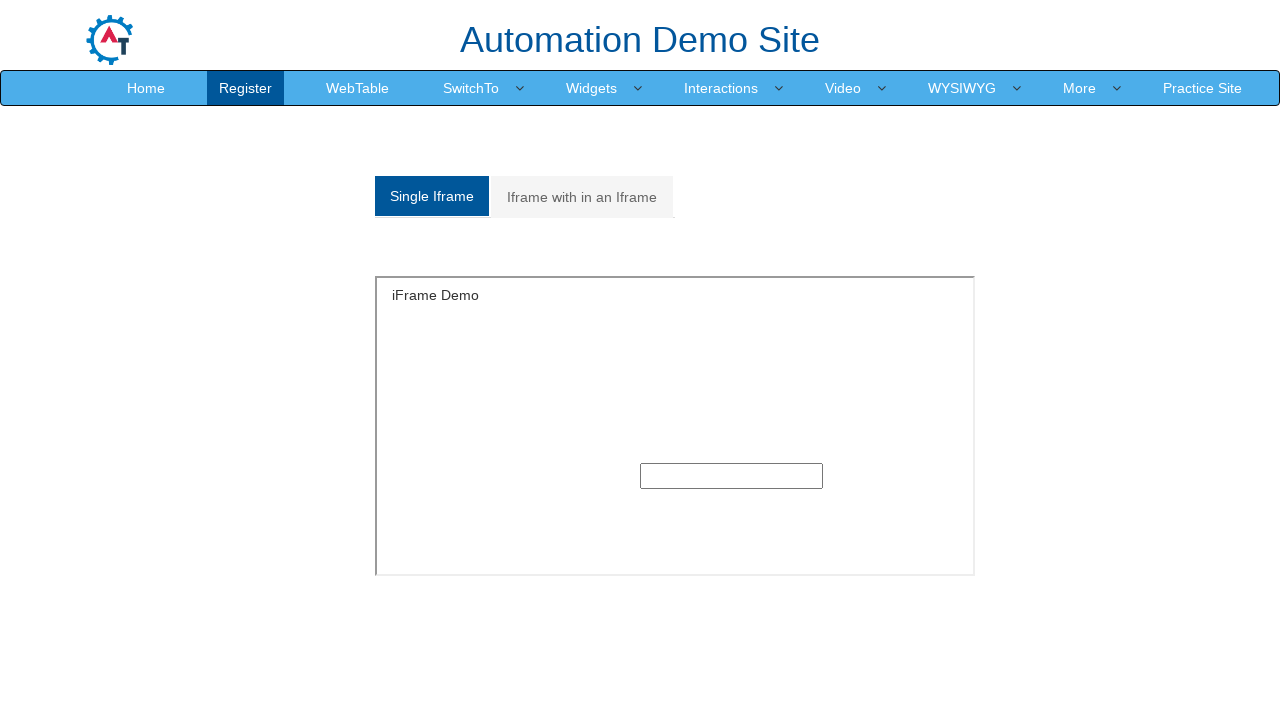

Filled text input field within iframe with 'Yogan' on iframe#singleframe >> internal:control=enter-frame >> input[type='text']
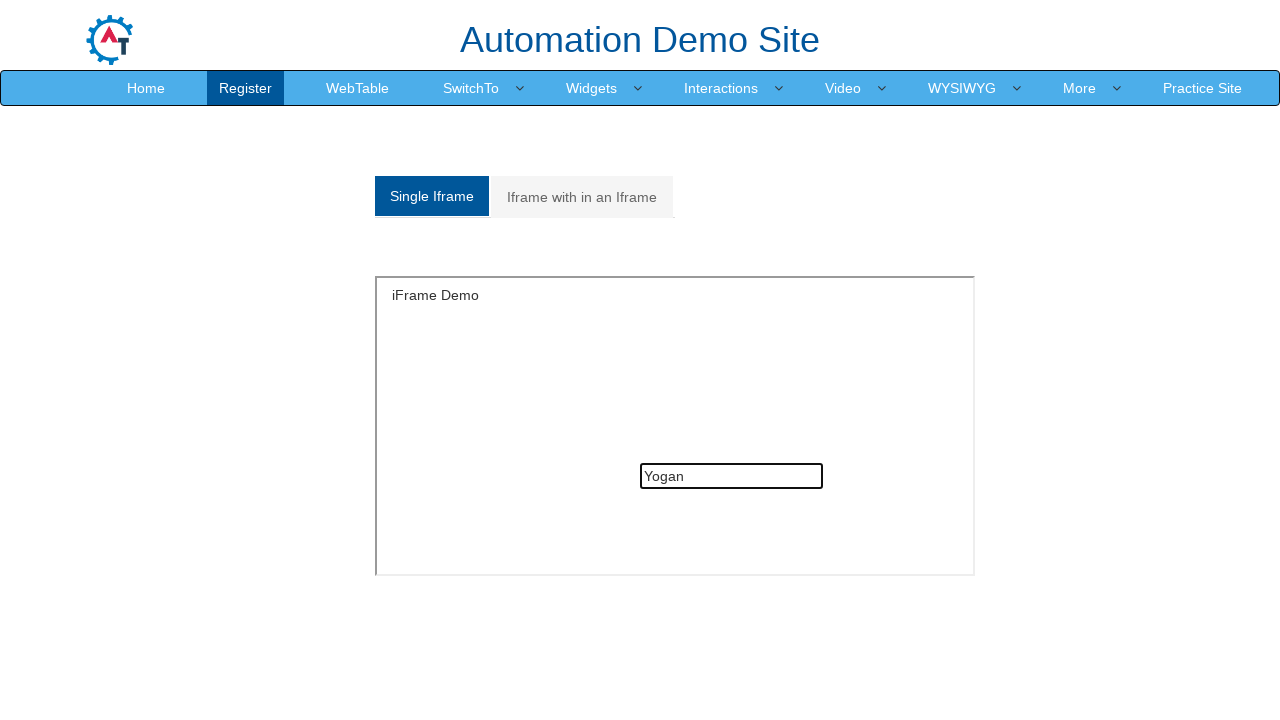

Waited 500ms for text entry action to complete
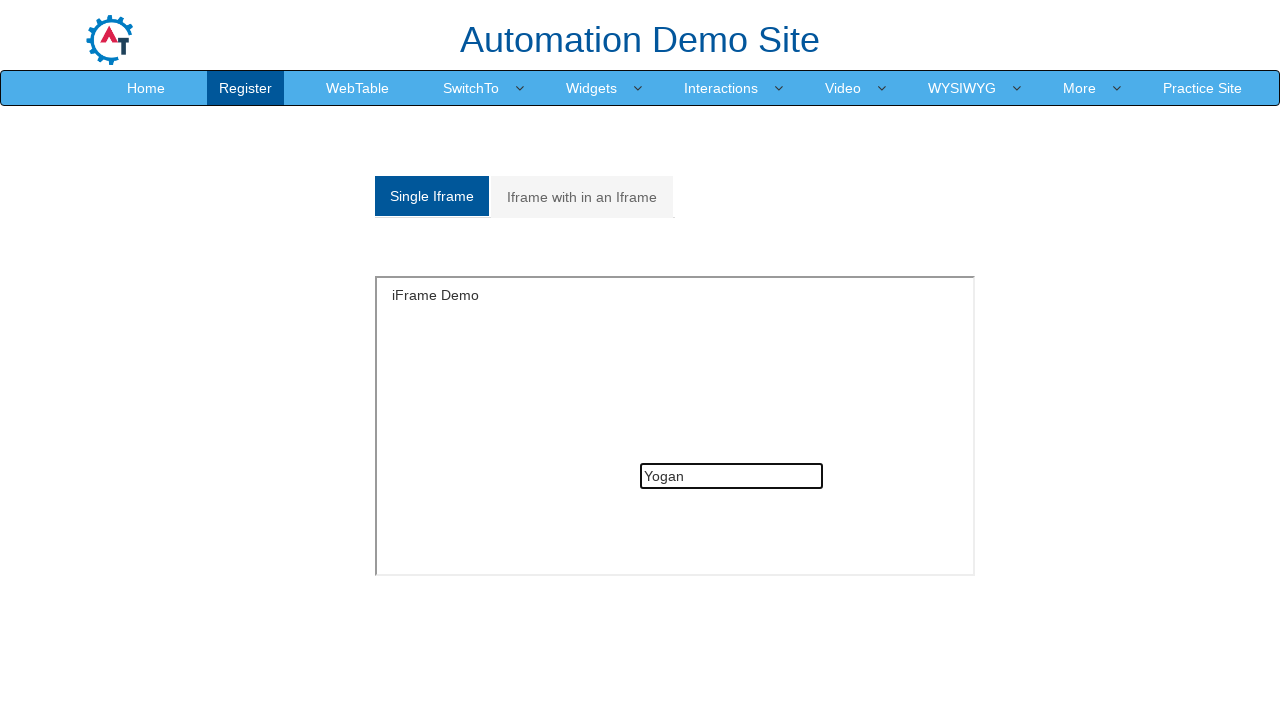

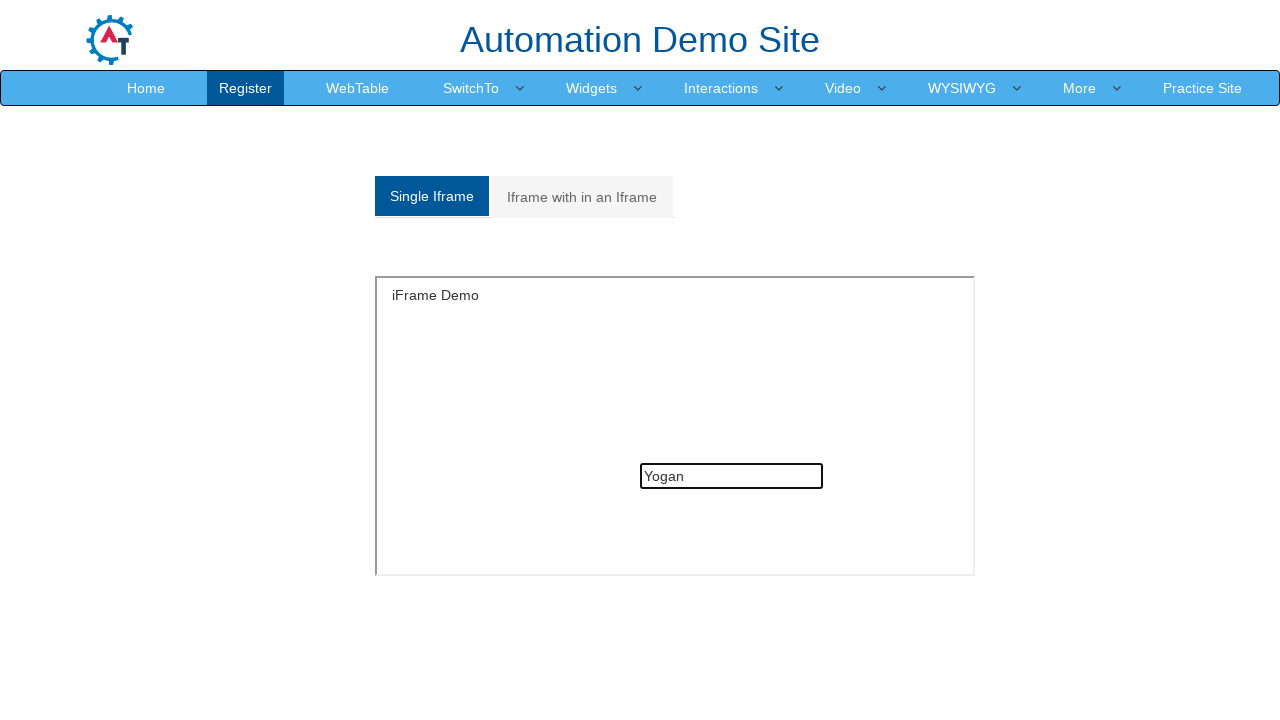